Tests dropdown menu functionality by selecting options using index, value, and visible text methods, then verifies the dropdown contains 3 options.

Starting URL: https://the-internet.herokuapp.com/dropdown

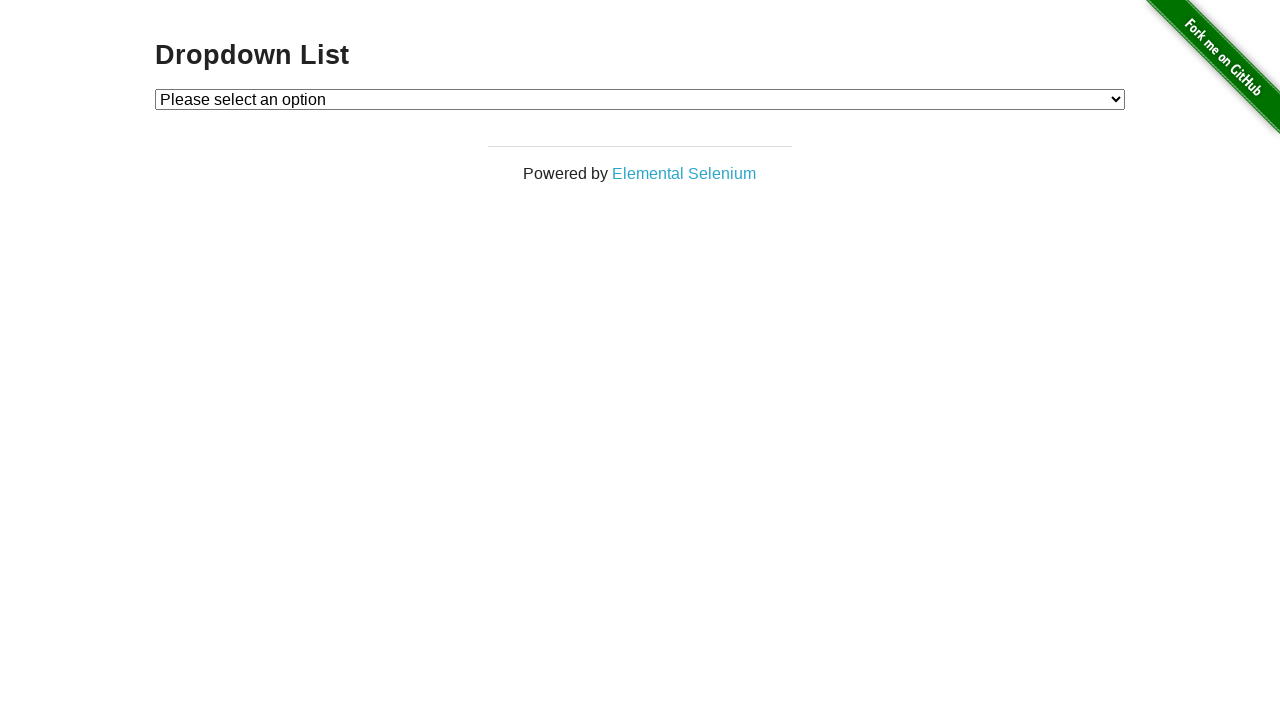

Navigated to dropdown test page
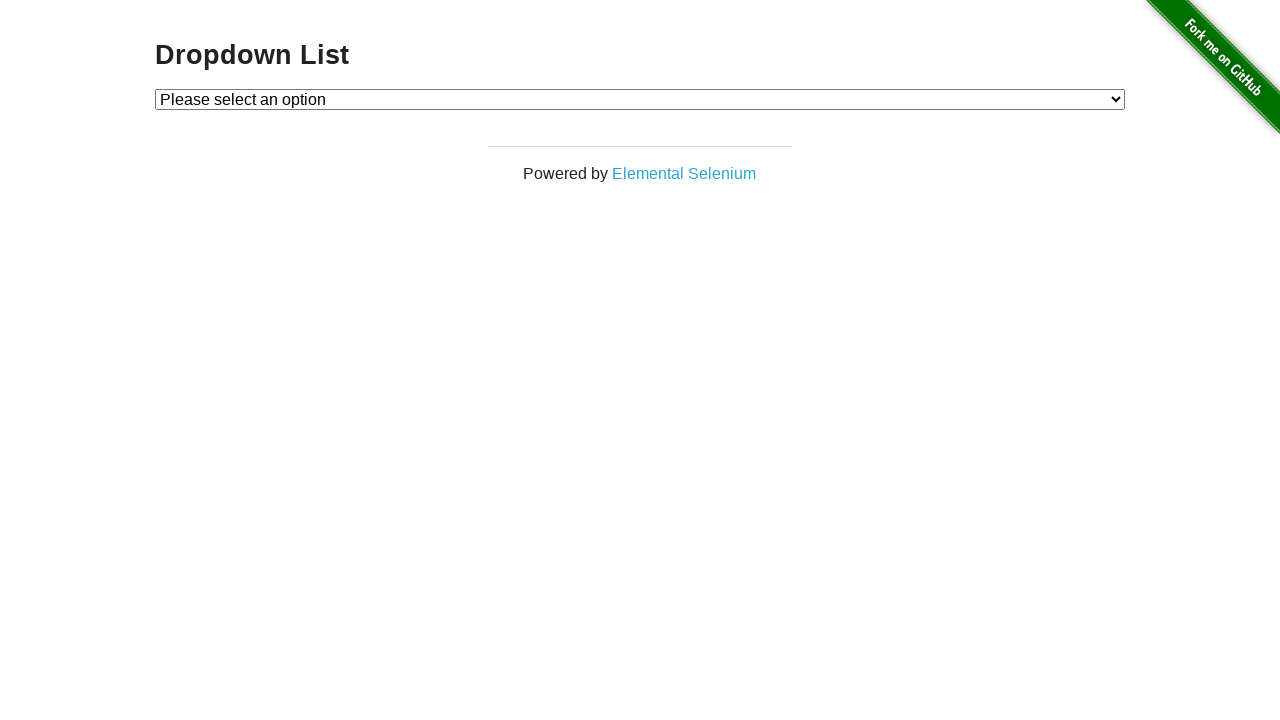

Selected Option 1 by index on #dropdown
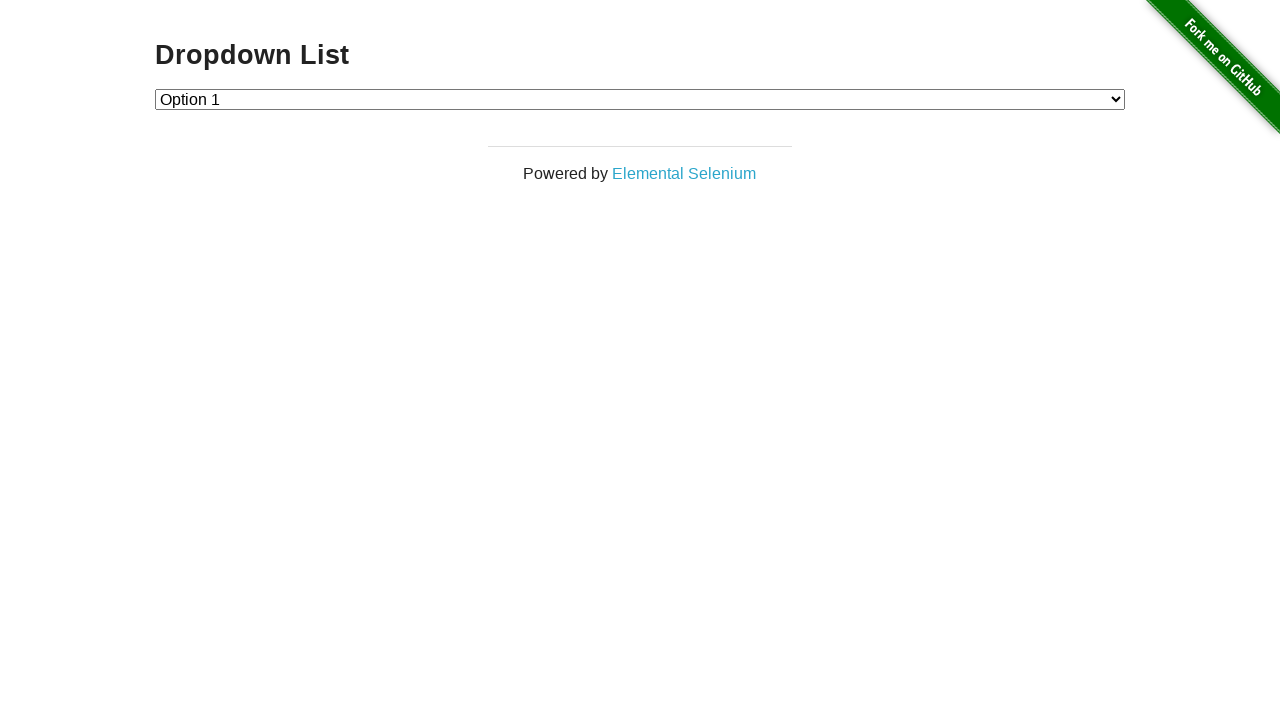

Verified Option 1 is selected: Option 1
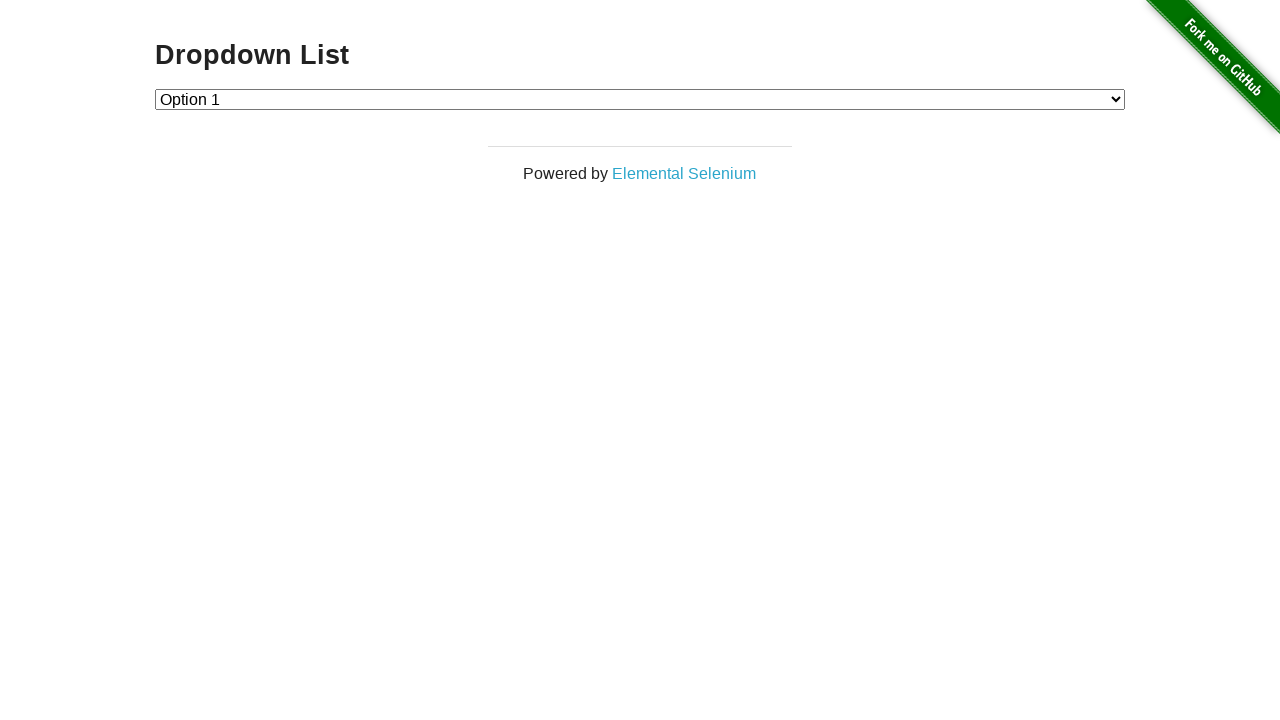

Selected Option 2 by value on #dropdown
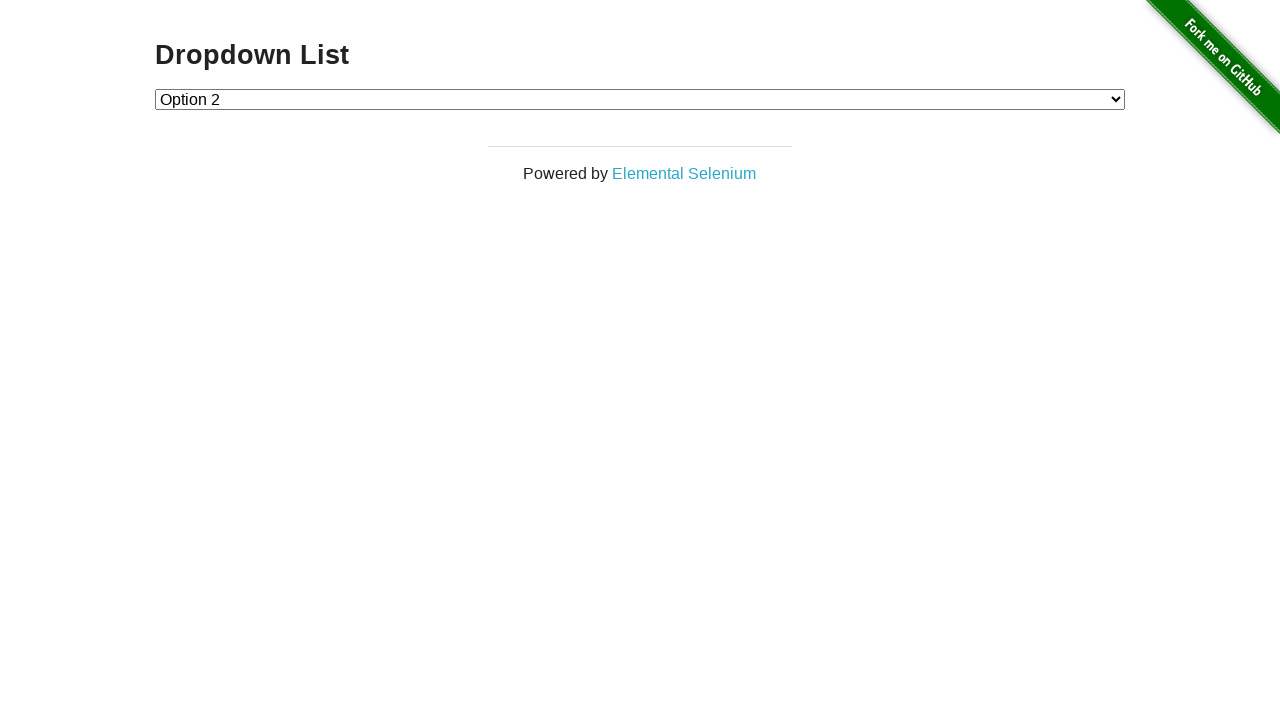

Verified Option 2 is selected: Option 2
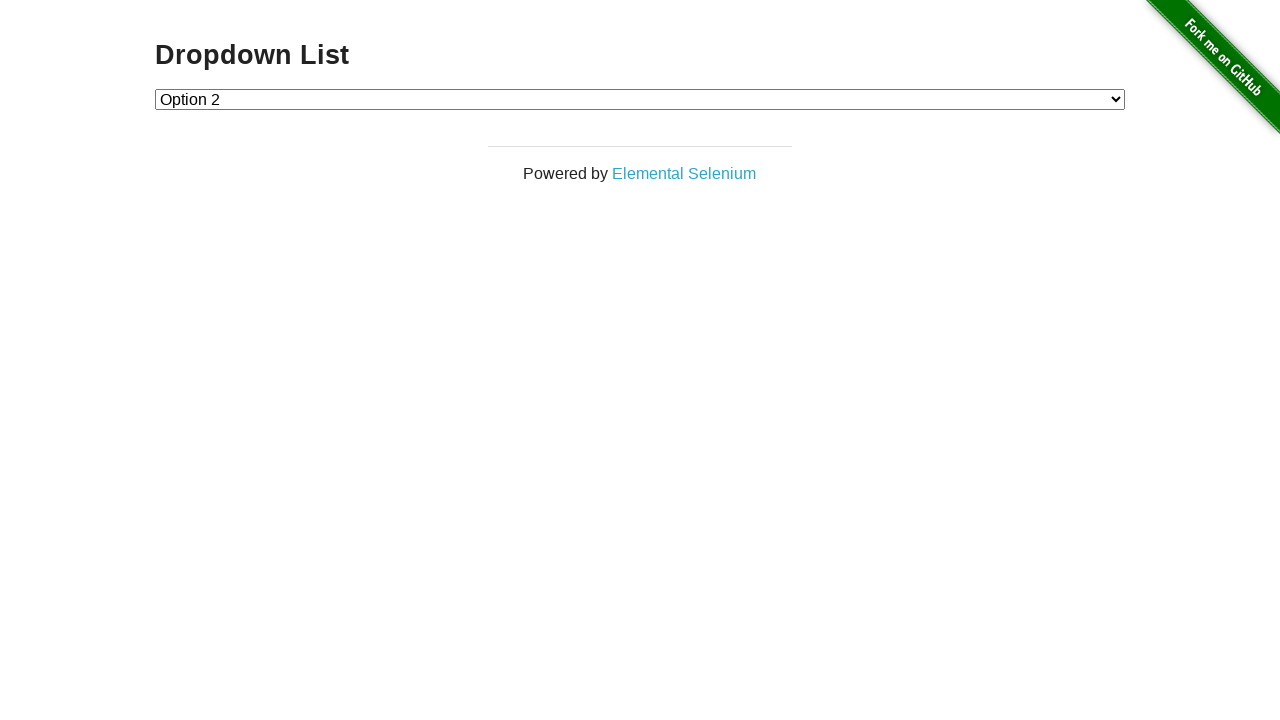

Selected Option 1 by visible text on #dropdown
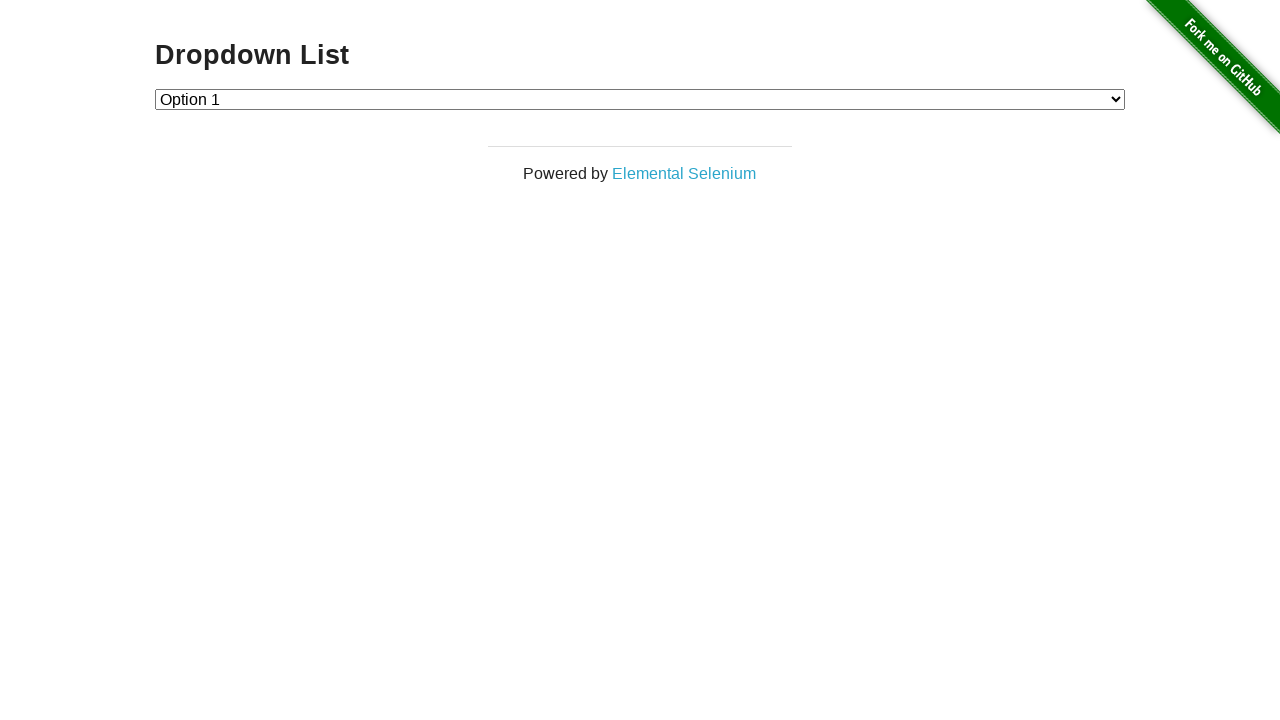

Verified Option 1 is selected by visible text: Option 1
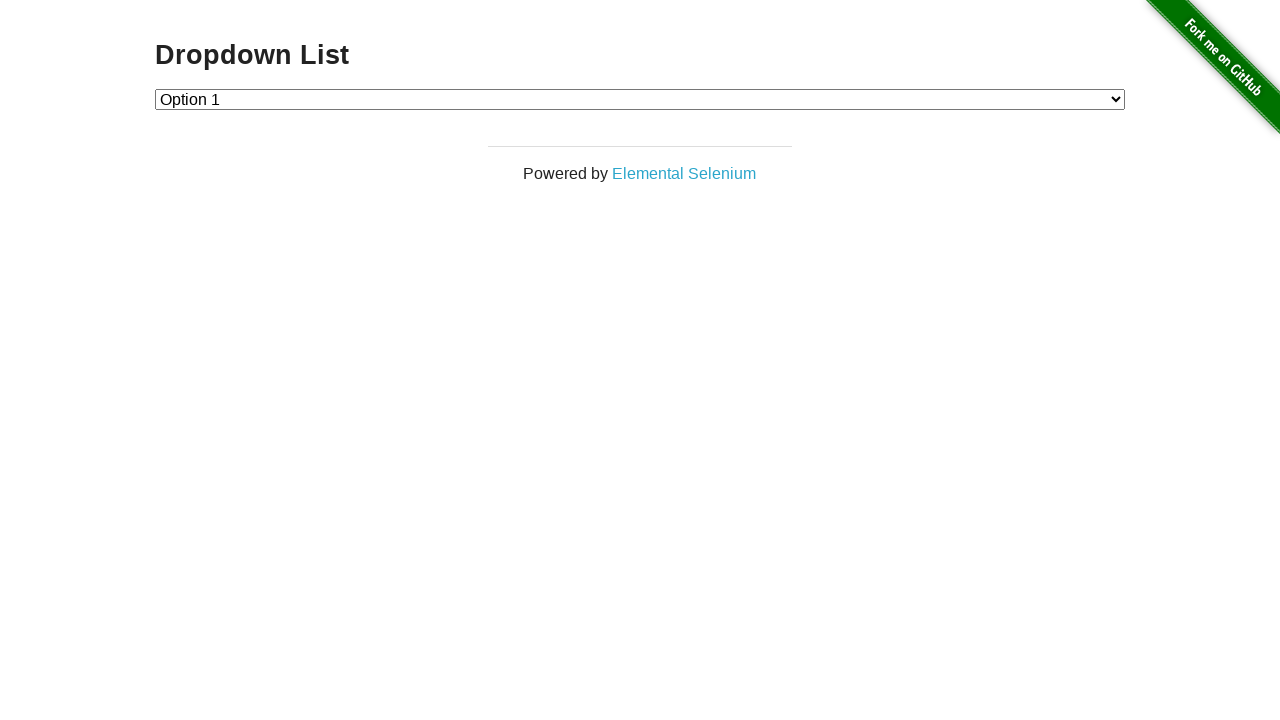

Retrieved all dropdown options: ['Please select an option', 'Option 1', 'Option 2']
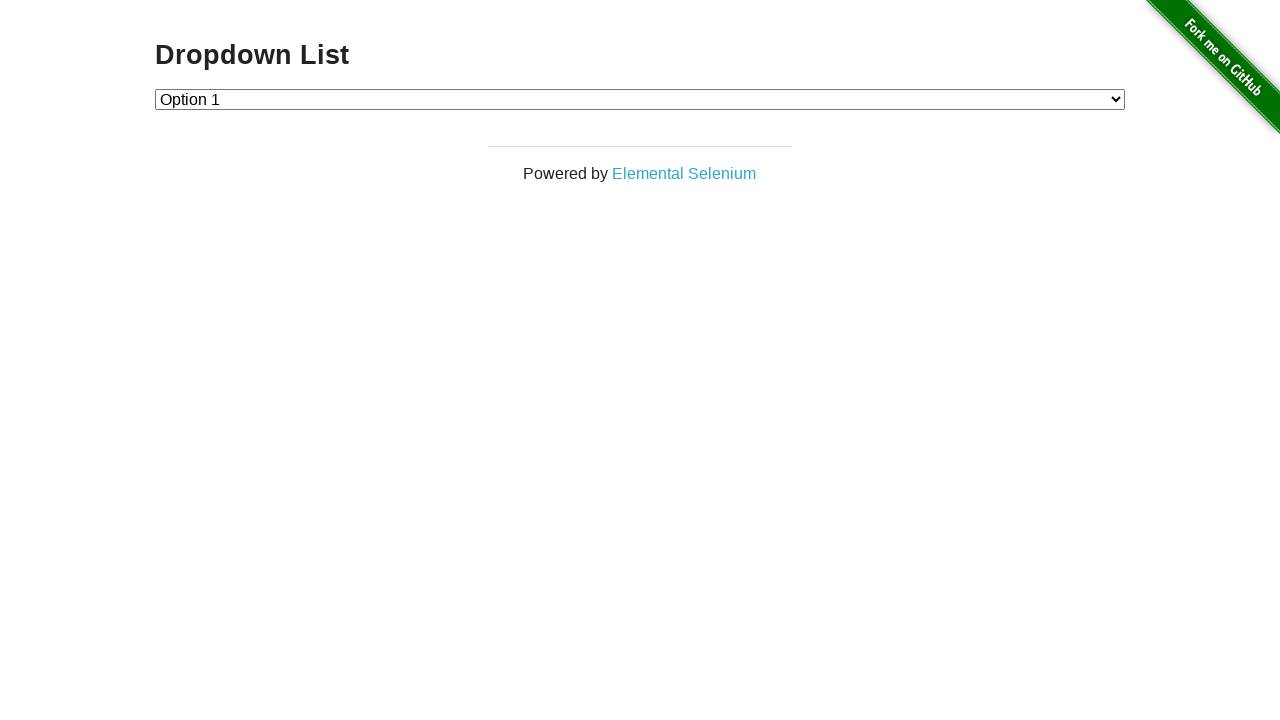

Verified dropdown contains 3 options
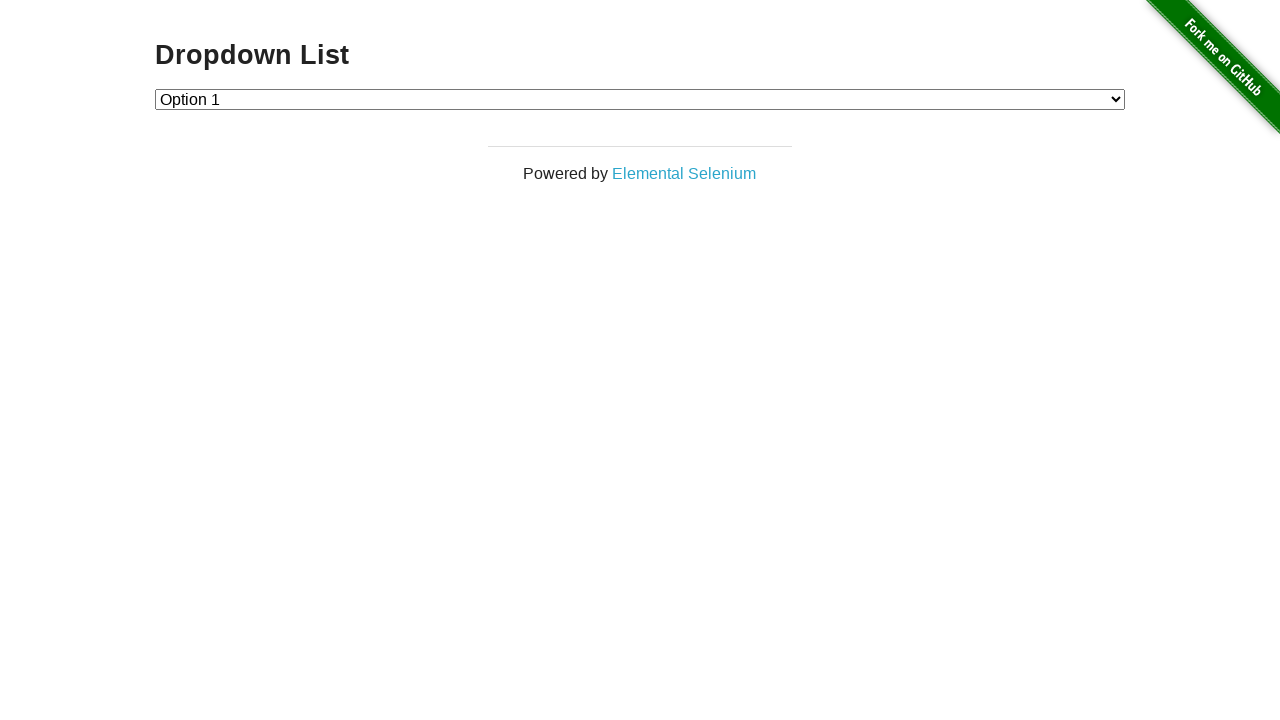

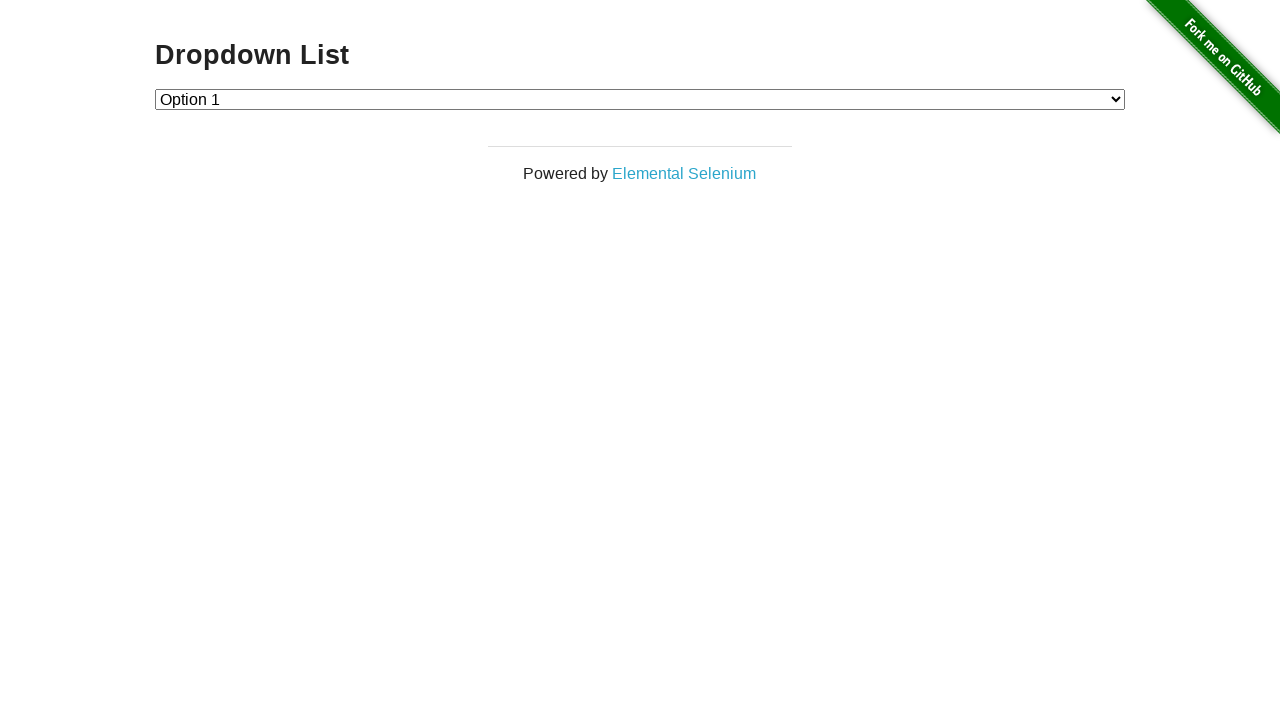